Tests the calculator's addition functionality by adding 34 and 23 and verifying the result is 57

Starting URL: http://juliemr.github.io/protractor-demo/

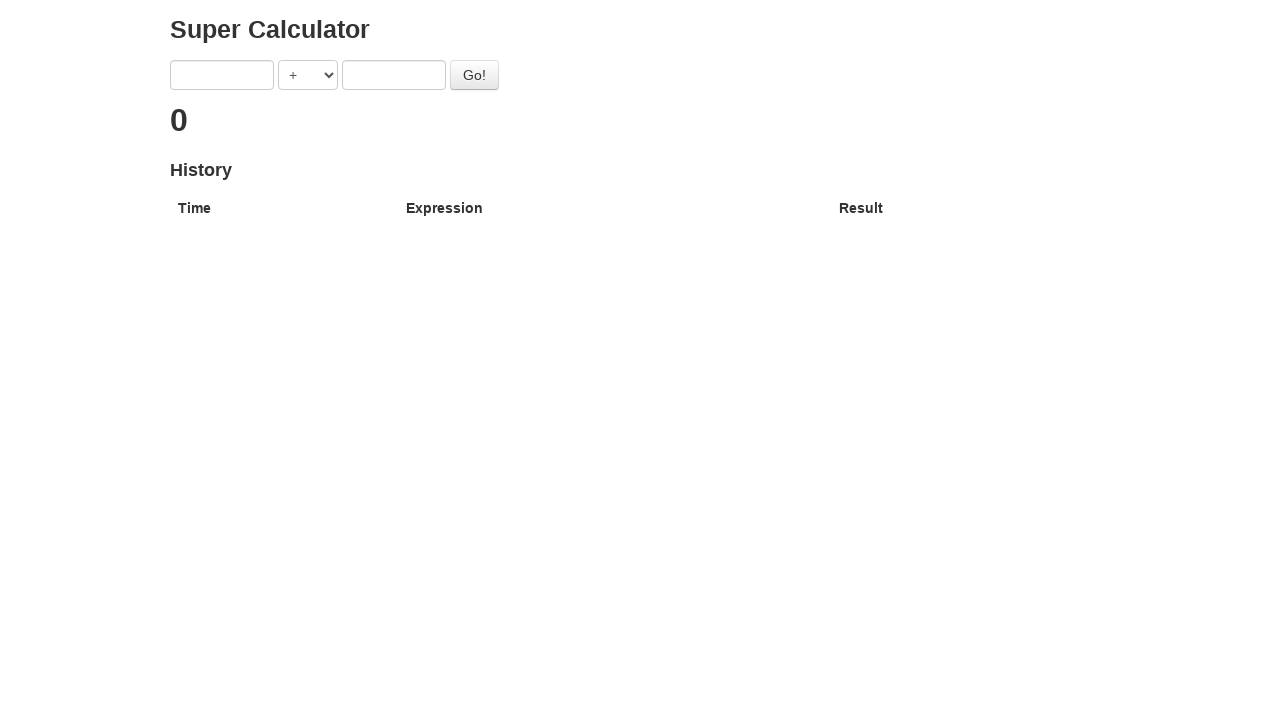

Filled first input field with '34' on input[ng-model='first']
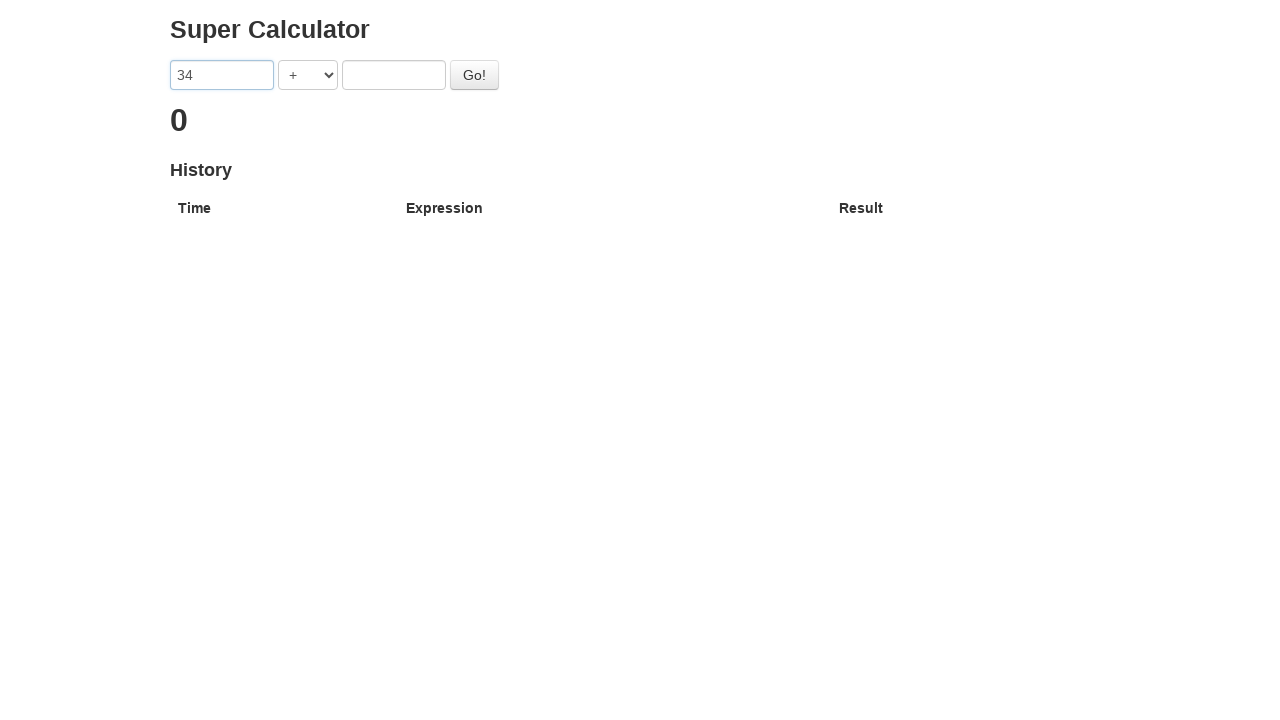

Filled second input field with '23' on input[ng-model='second']
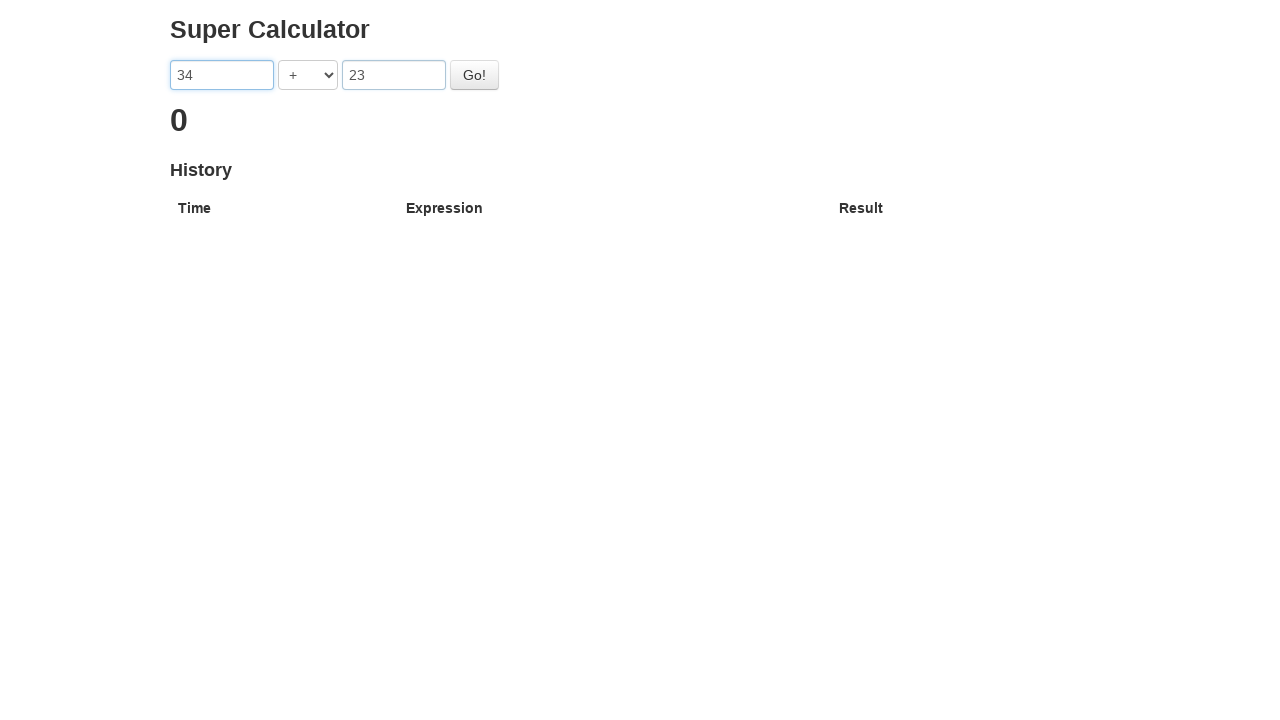

Clicked calculate button at (474, 75) on #gobutton
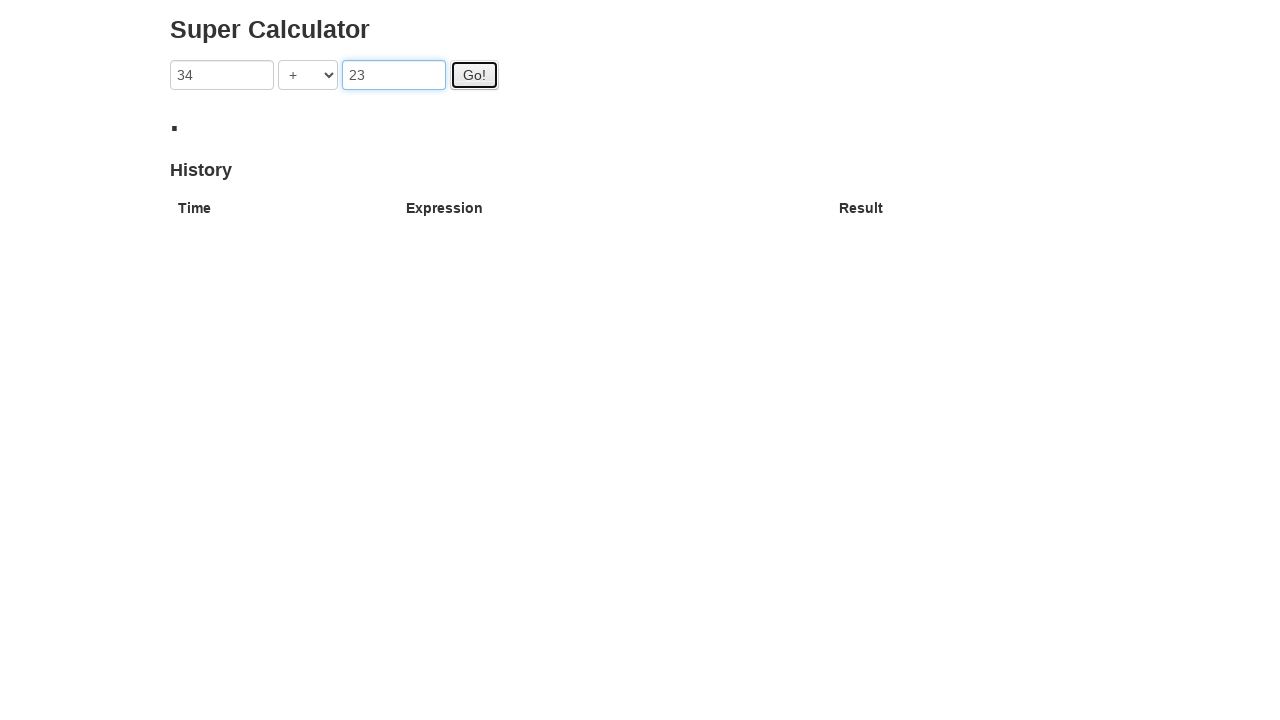

Waited for calculation to complete
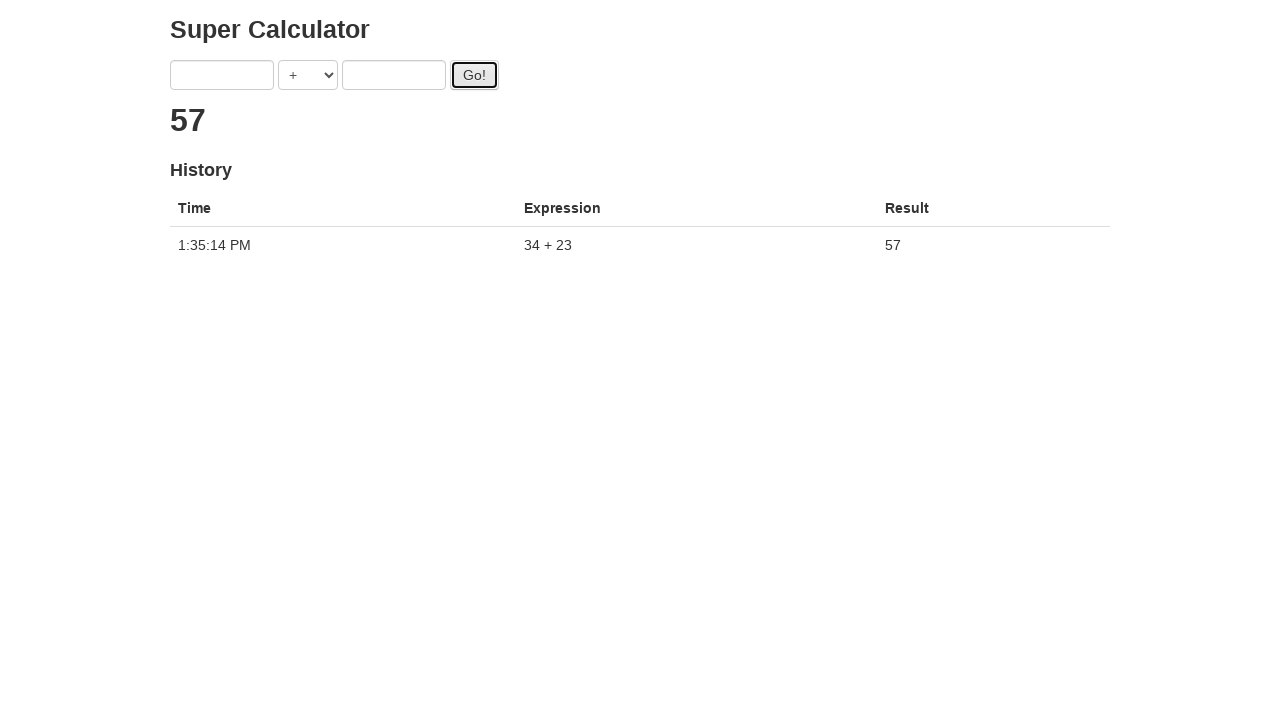

Retrieved result text from h2 element
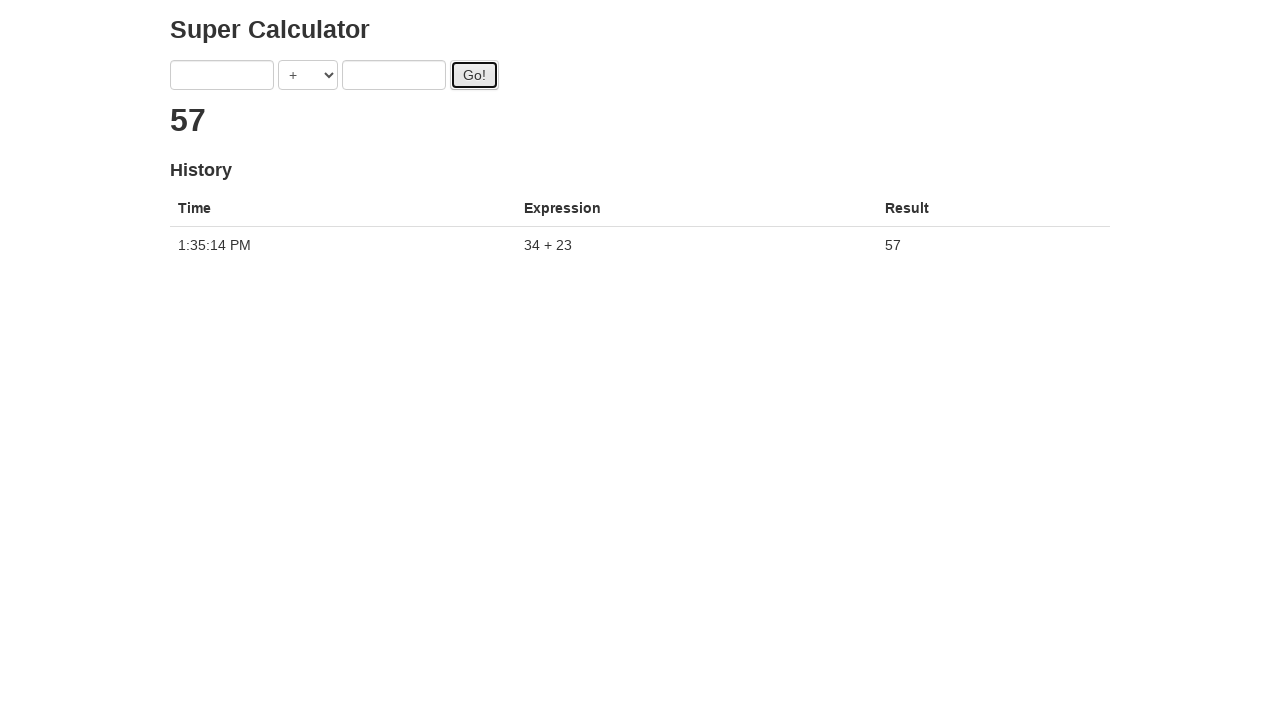

Verified that 34 + 23 equals 57
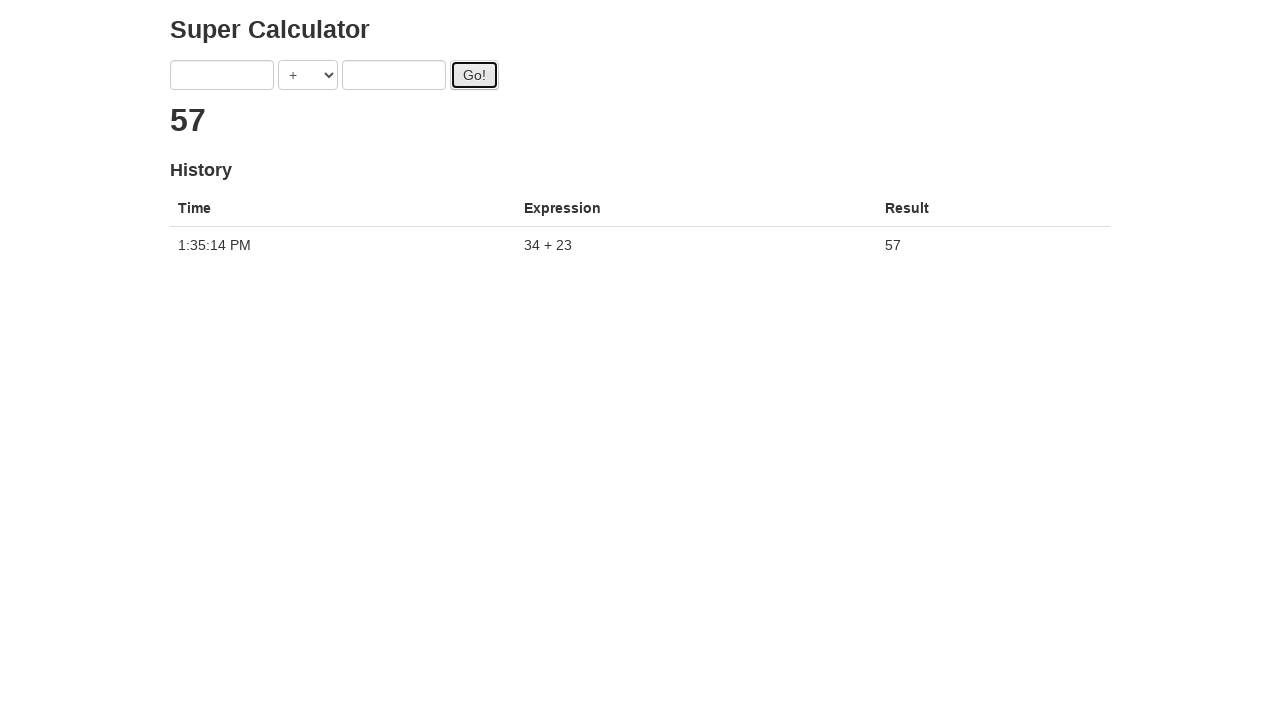

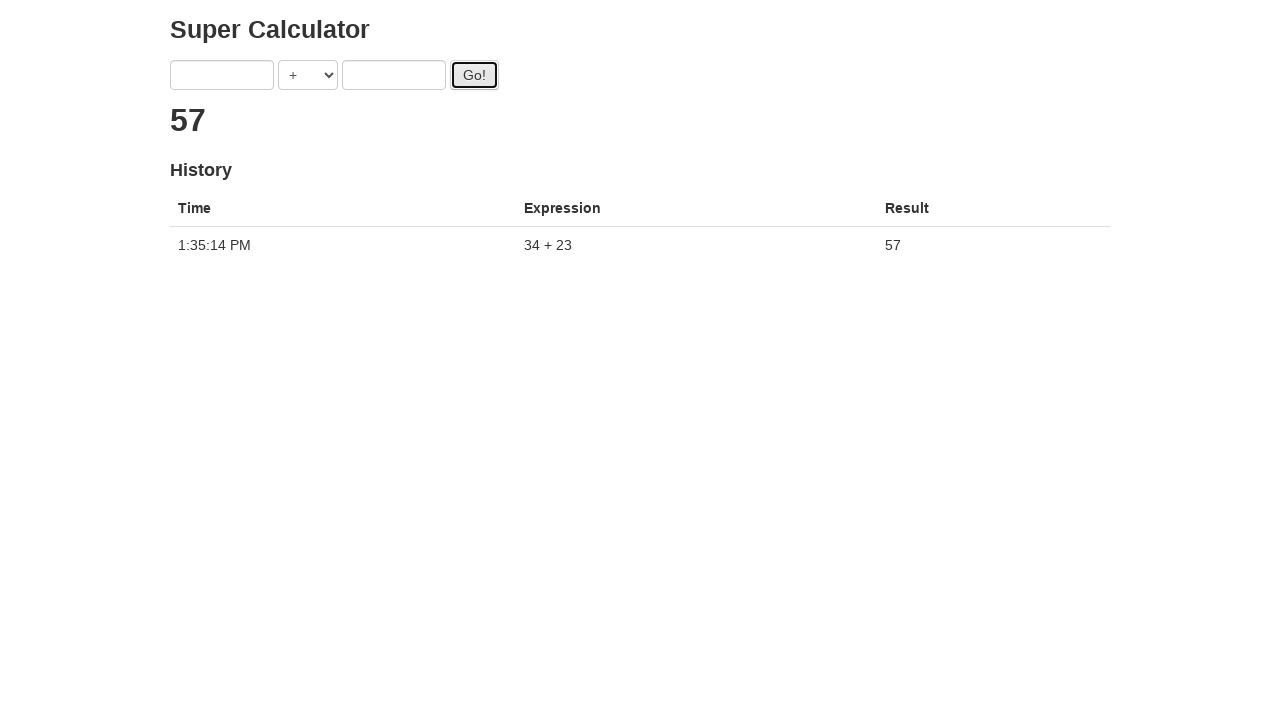